Tests adding multiple vegetable products (Broccoli, Cauliflower, Cucumber) to a shopping cart on an e-commerce practice site by iterating through a product list and clicking the add-to-cart button for each matching product.

Starting URL: https://rahulshettyacademy.com/seleniumPractise/#/

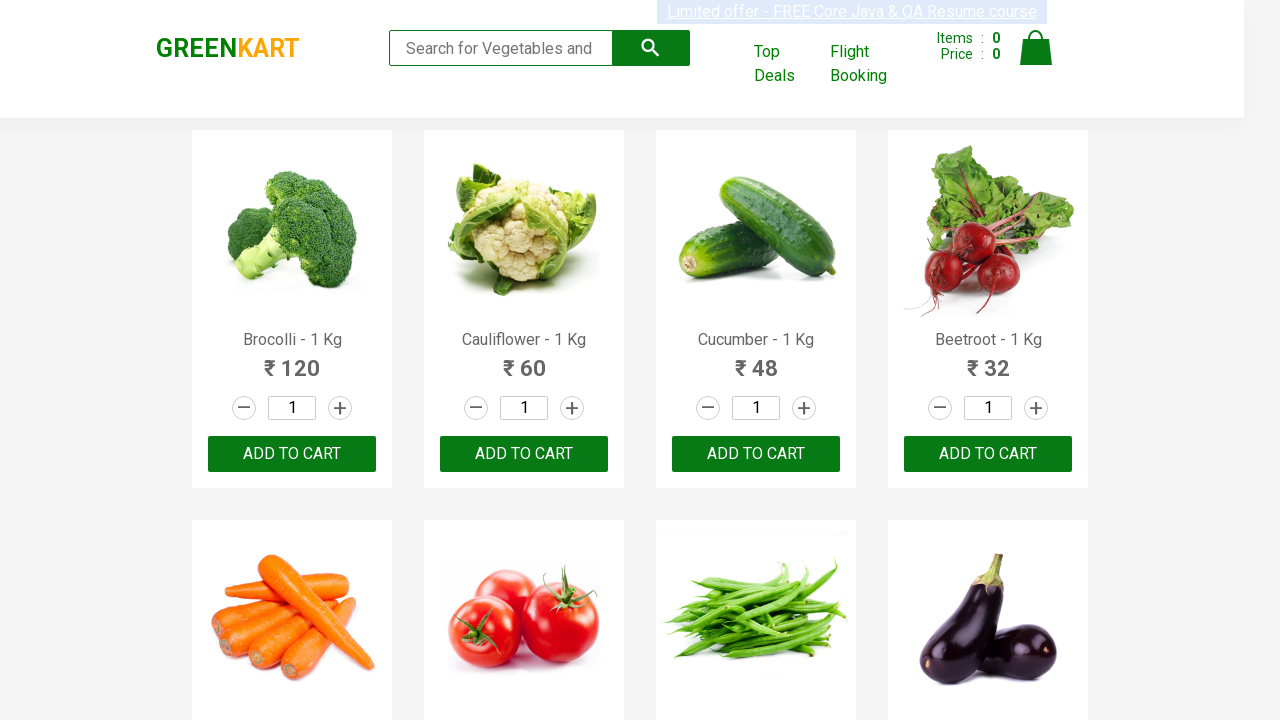

Waited for product list to load
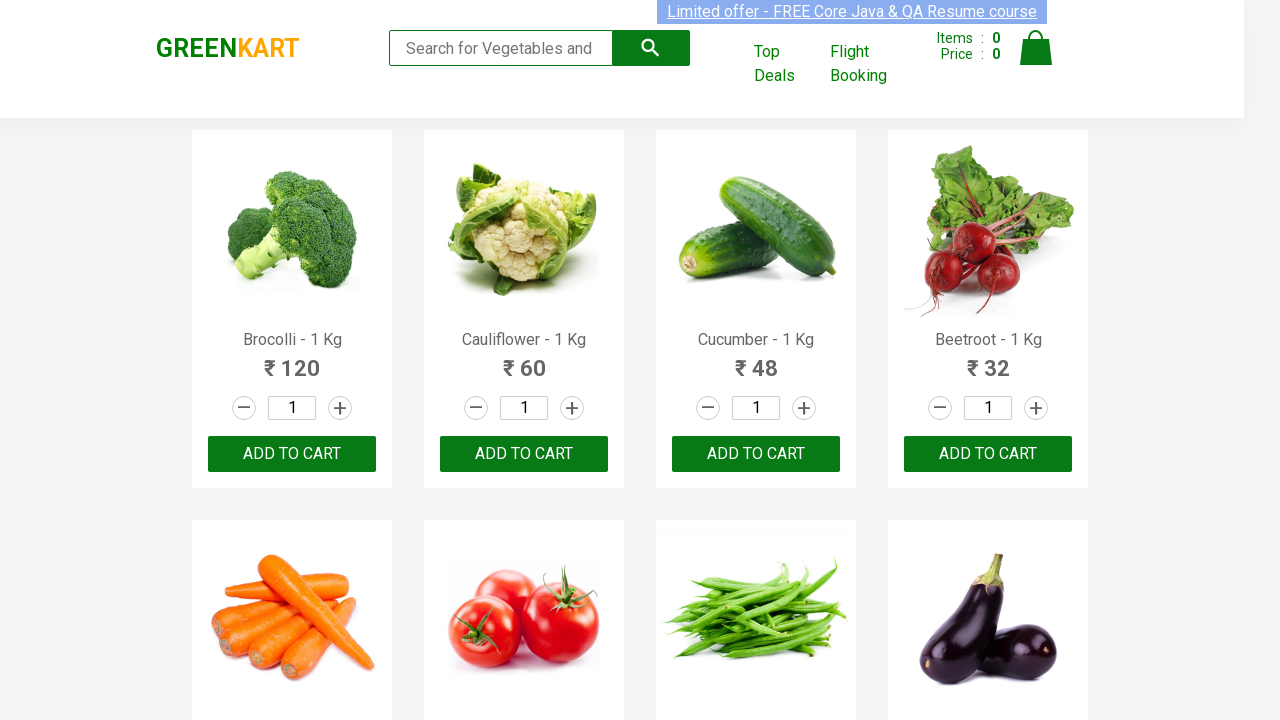

Retrieved all product name elements from the page
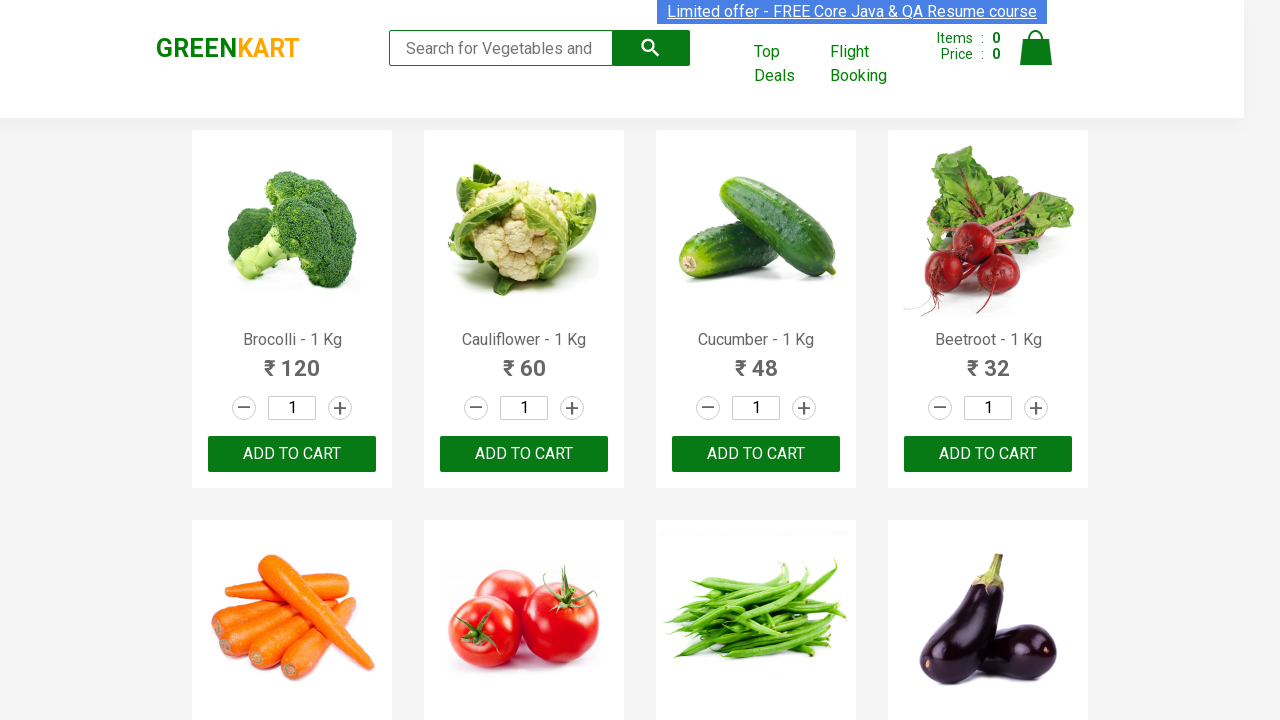

Clicked 'Add to Cart' button for Brocol at (292, 454) on //h4[contains(text(),'Brocol')]/parent::div//div/button
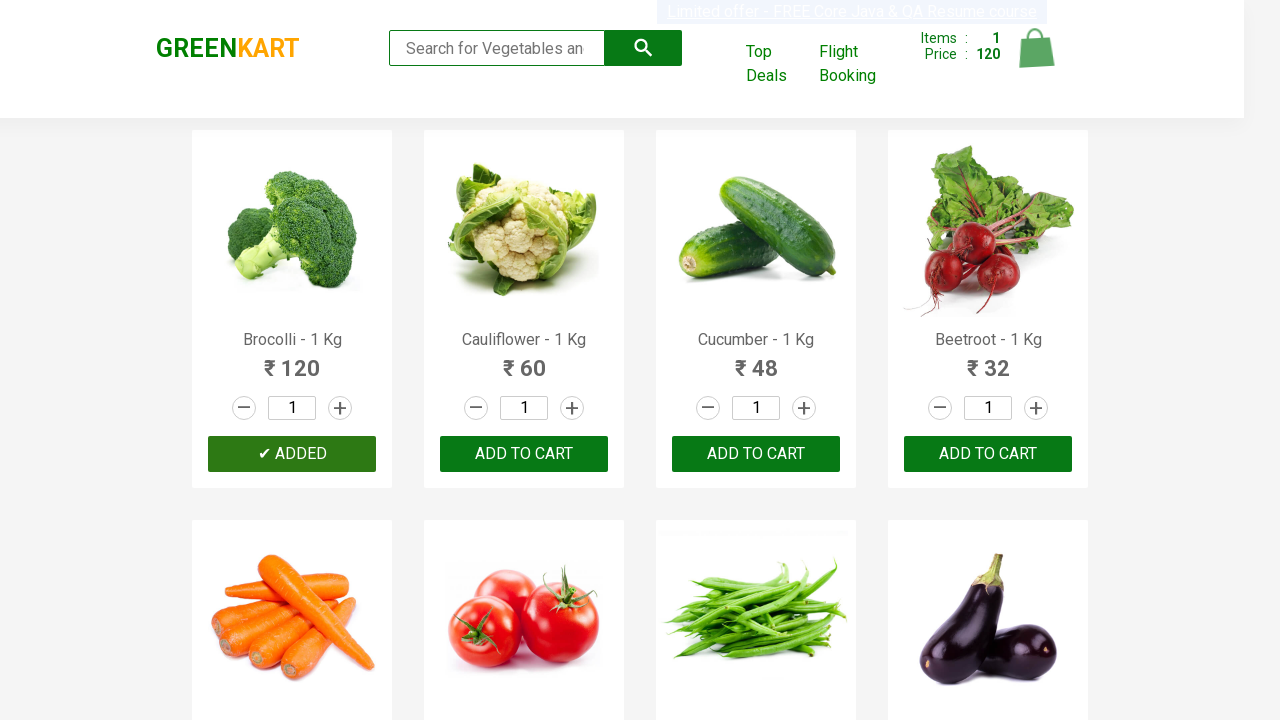

Clicked 'Add to Cart' button for Cauliflower at (524, 454) on //h4[contains(text(),'Cauliflower')]/parent::div//div/button
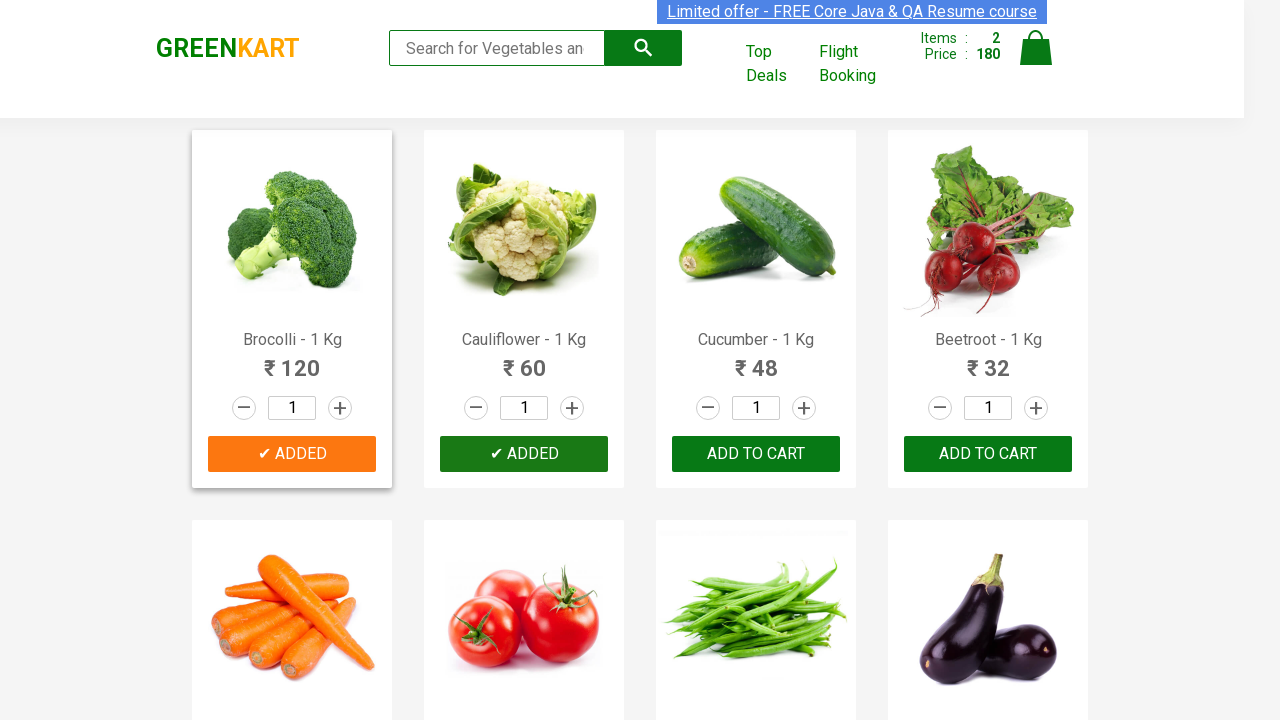

Clicked 'Add to Cart' button for Cucumber at (756, 454) on //h4[contains(text(),'Cucumber')]/parent::div//div/button
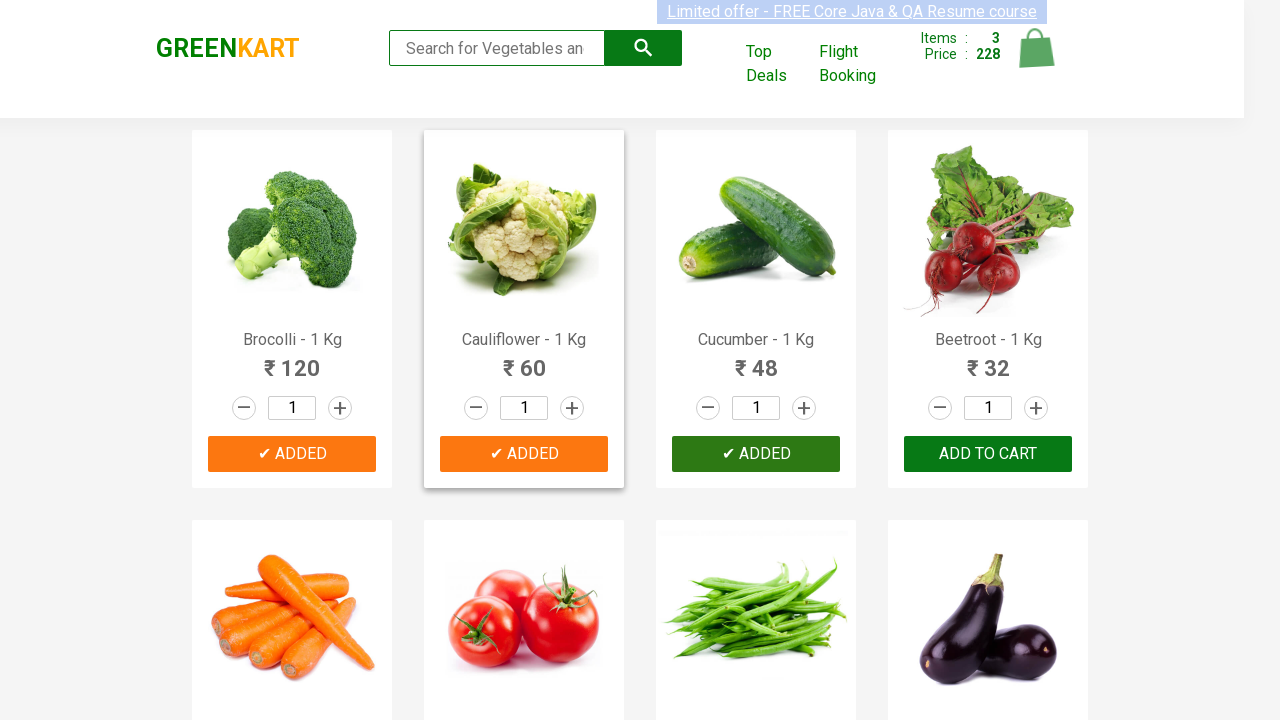

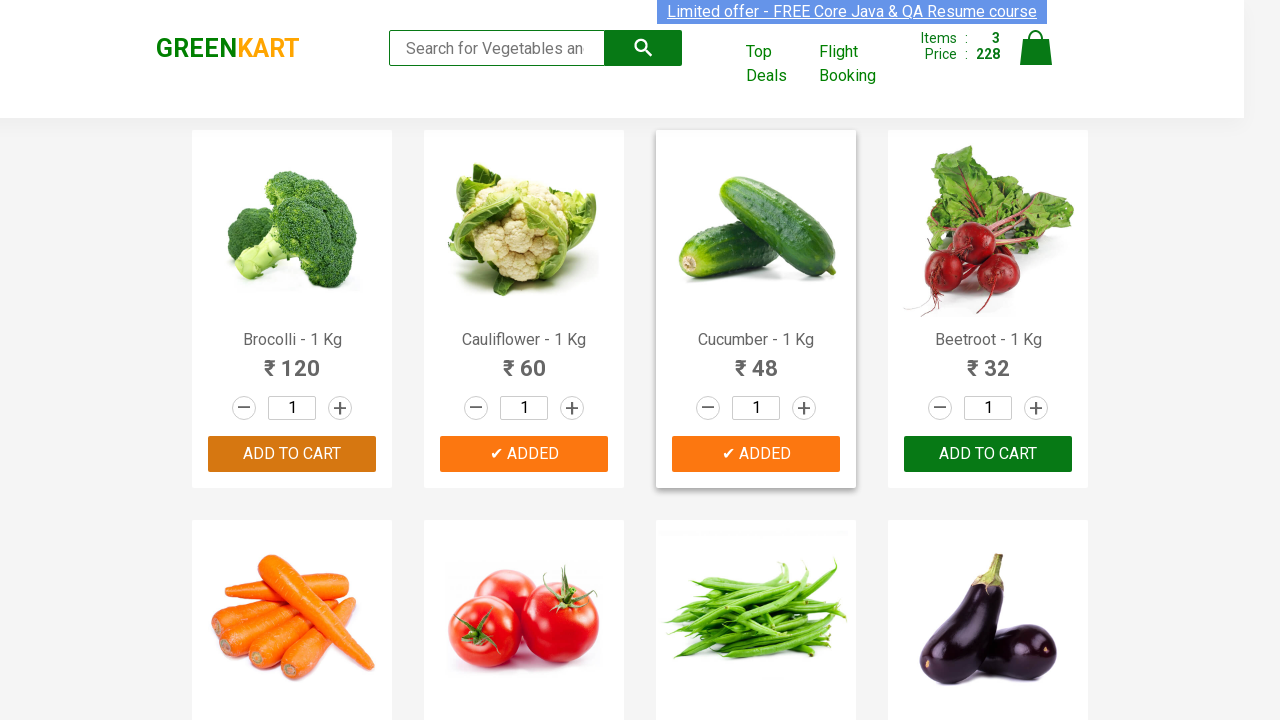